Demonstrates XPath selector usage by filling a username input field using different XPath expressions and verifying the value was correctly entered.

Starting URL: https://www.saucedemo.com/

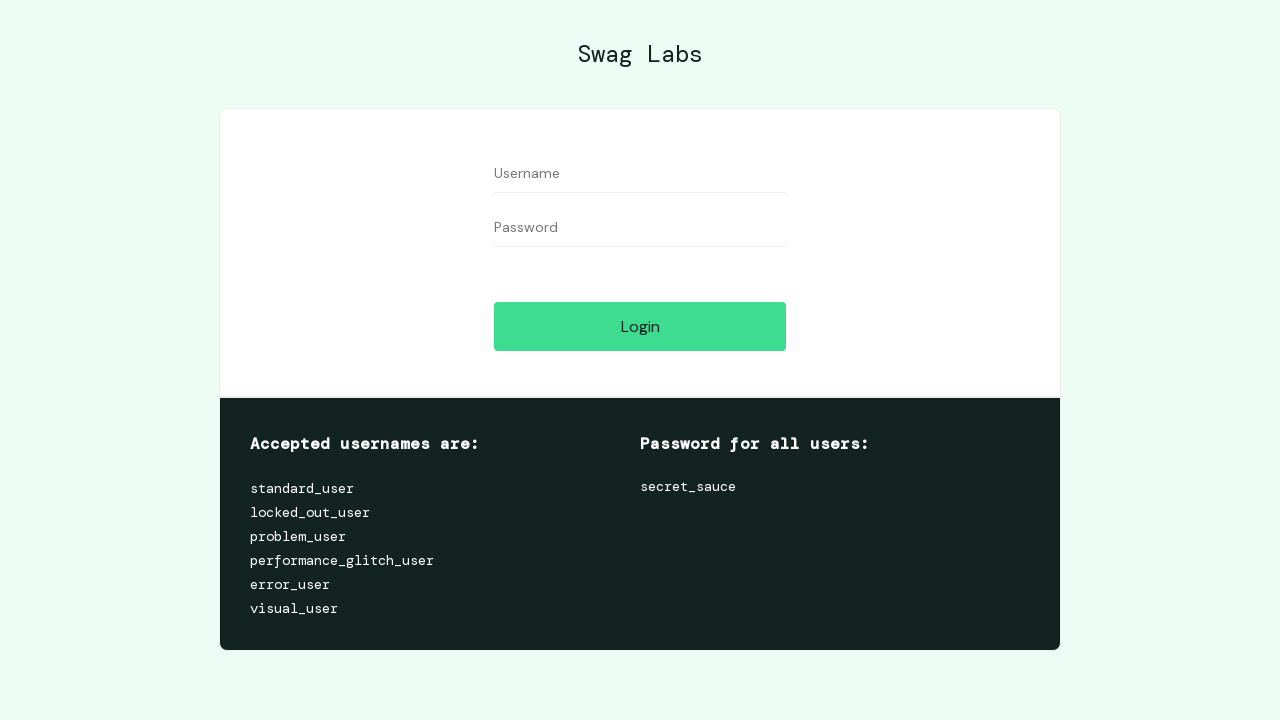

Located username input field using XPath selector //input[@data-test='username']
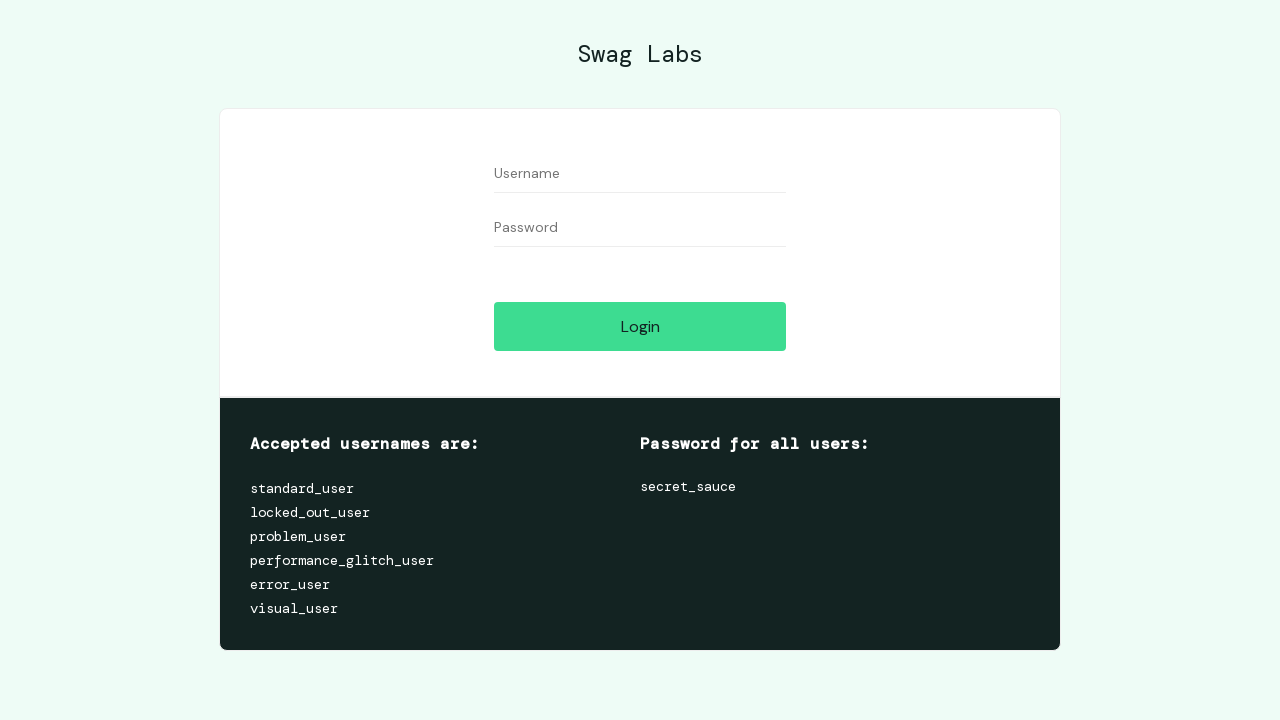

Located username input field using alternative XPath selector (//form/div)[1]/input
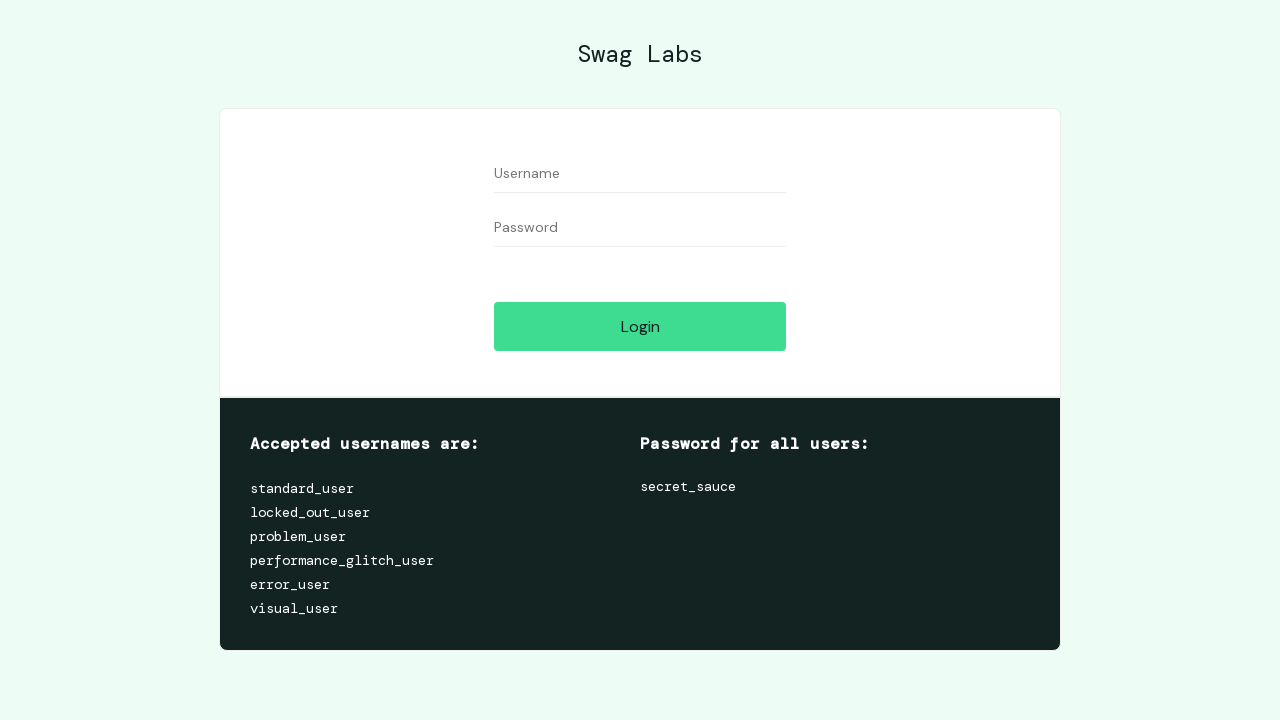

Filled username field with 'standard_user' on xpath=//input[@data-test='username']
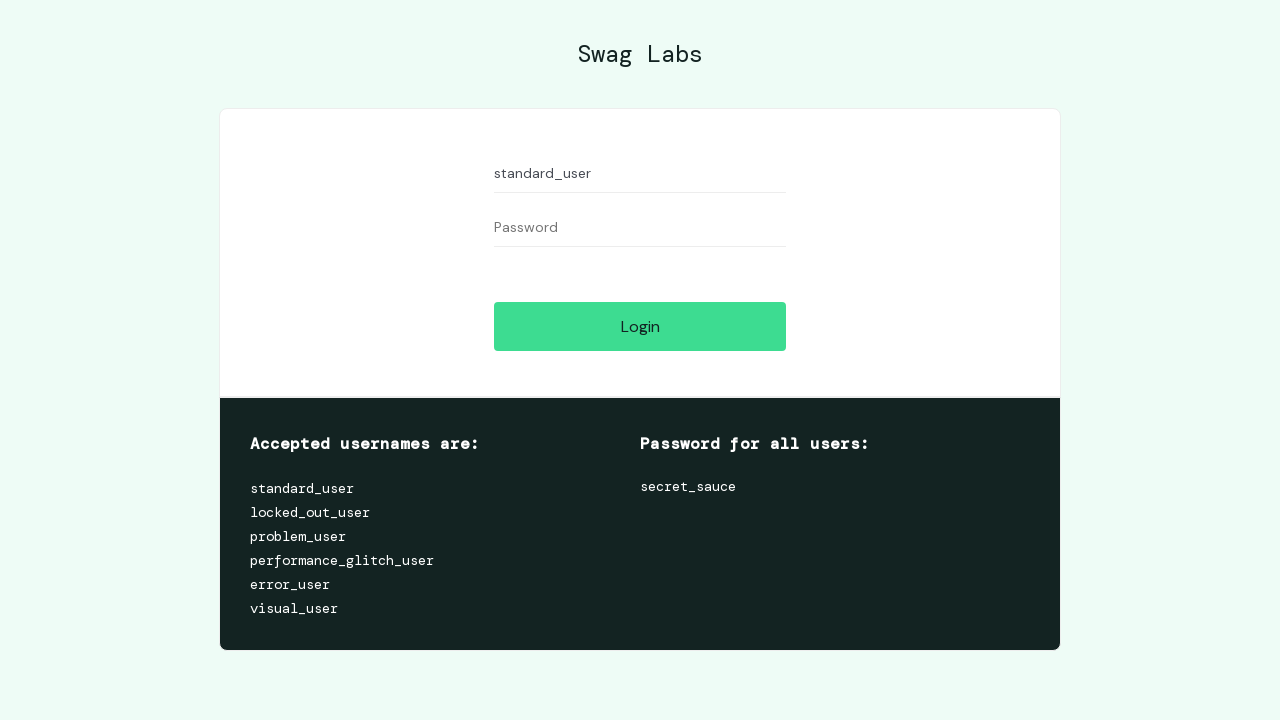

Verified first XPath selector correctly retrieved username value 'standard_user'
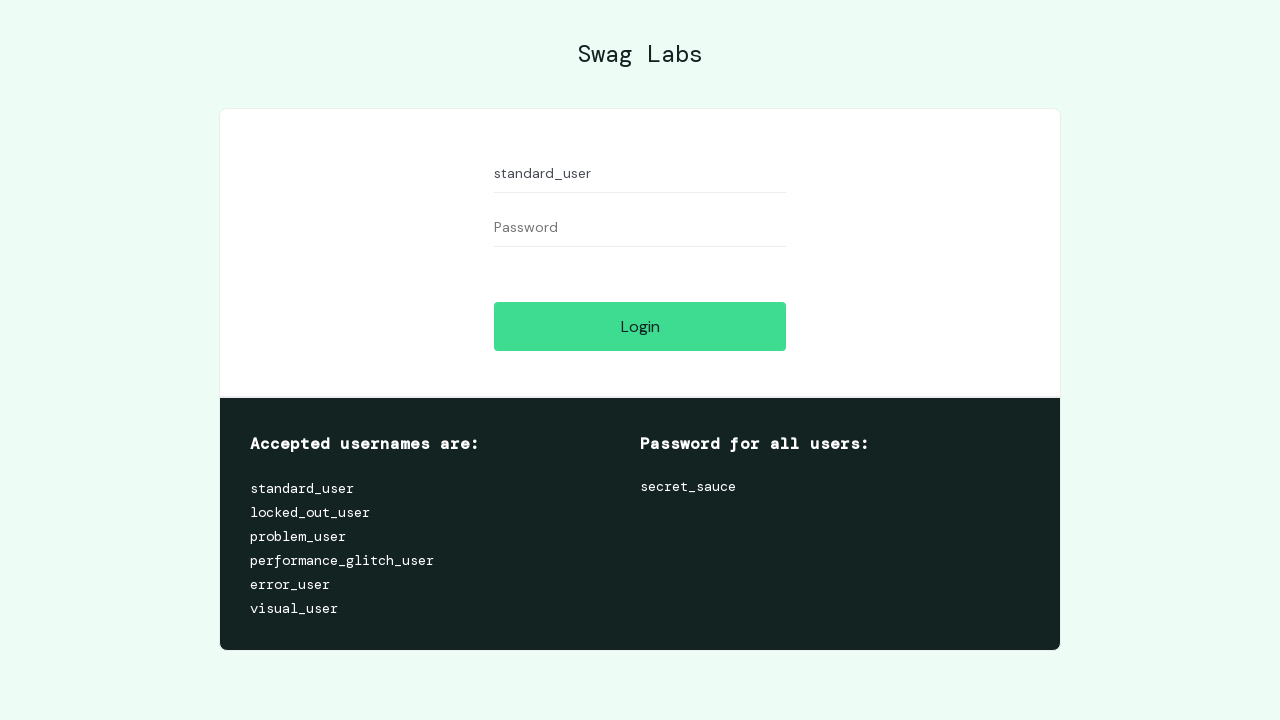

Verified alternative XPath selector correctly retrieved username value 'standard_user'
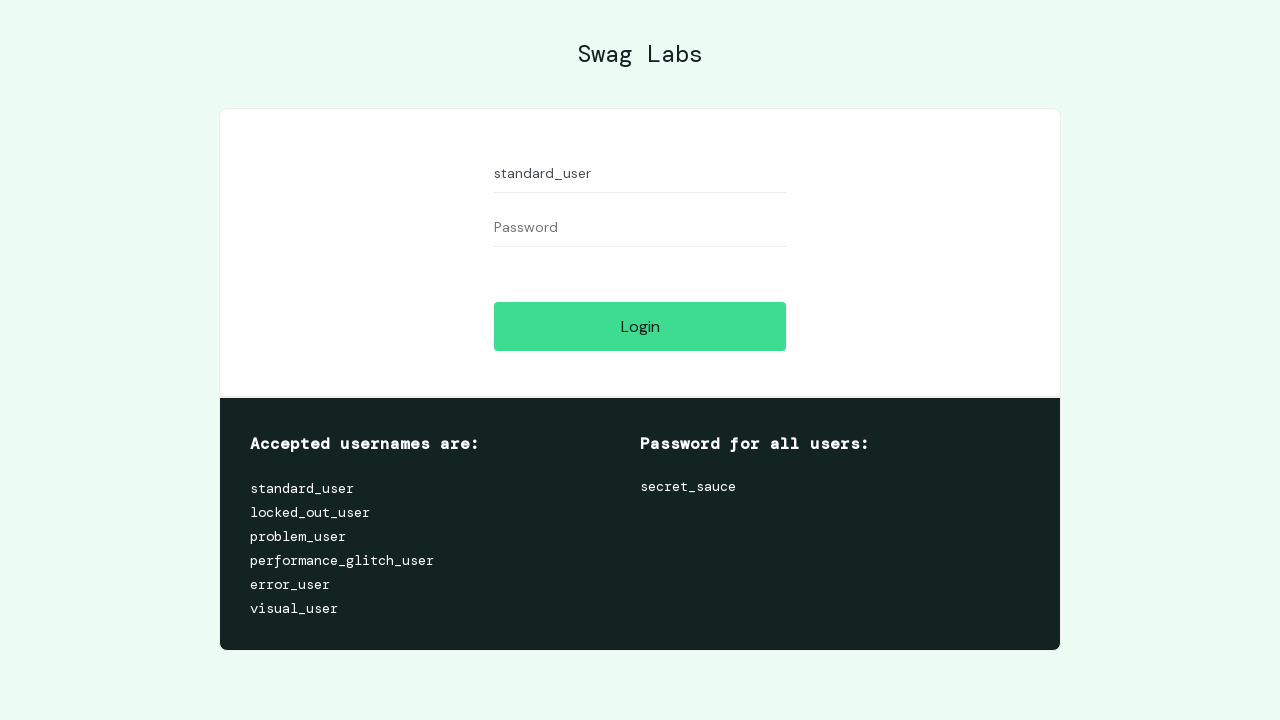

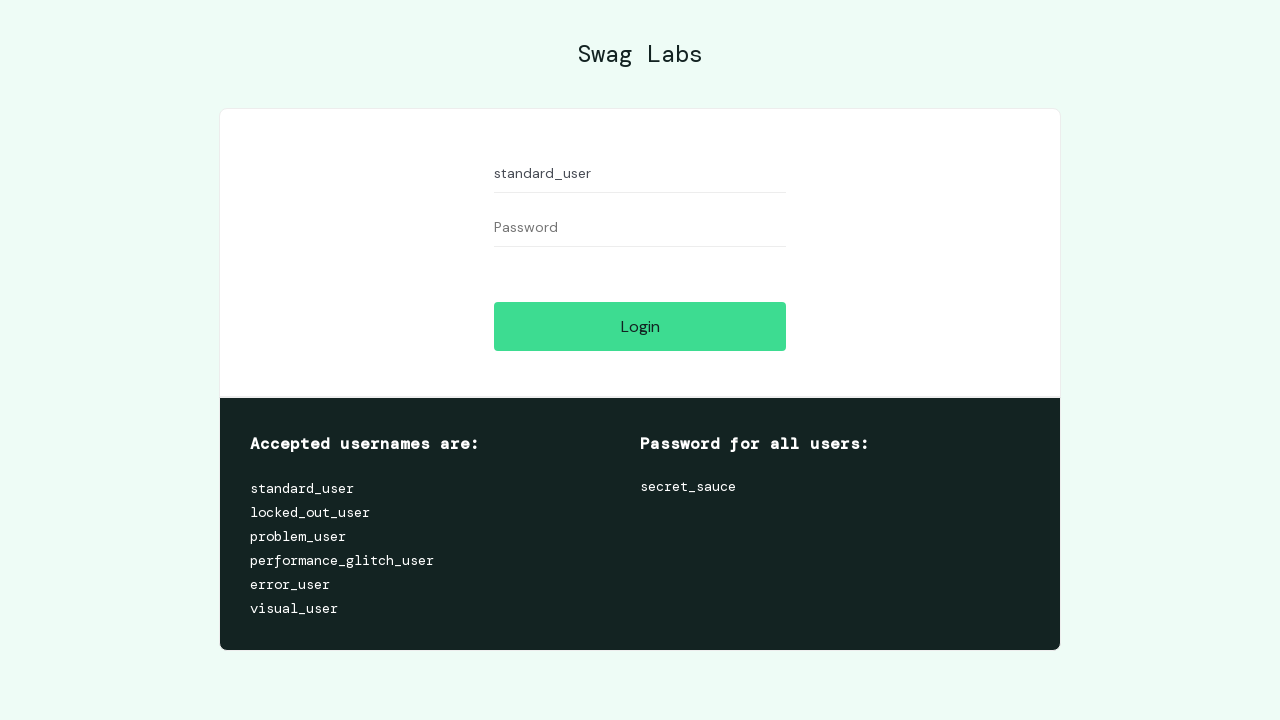